Tests date picker manipulation on the 12306 train booking site by using JavaScript to remove readonly attribute and set a custom date value

Starting URL: https://www.12306.cn/index/

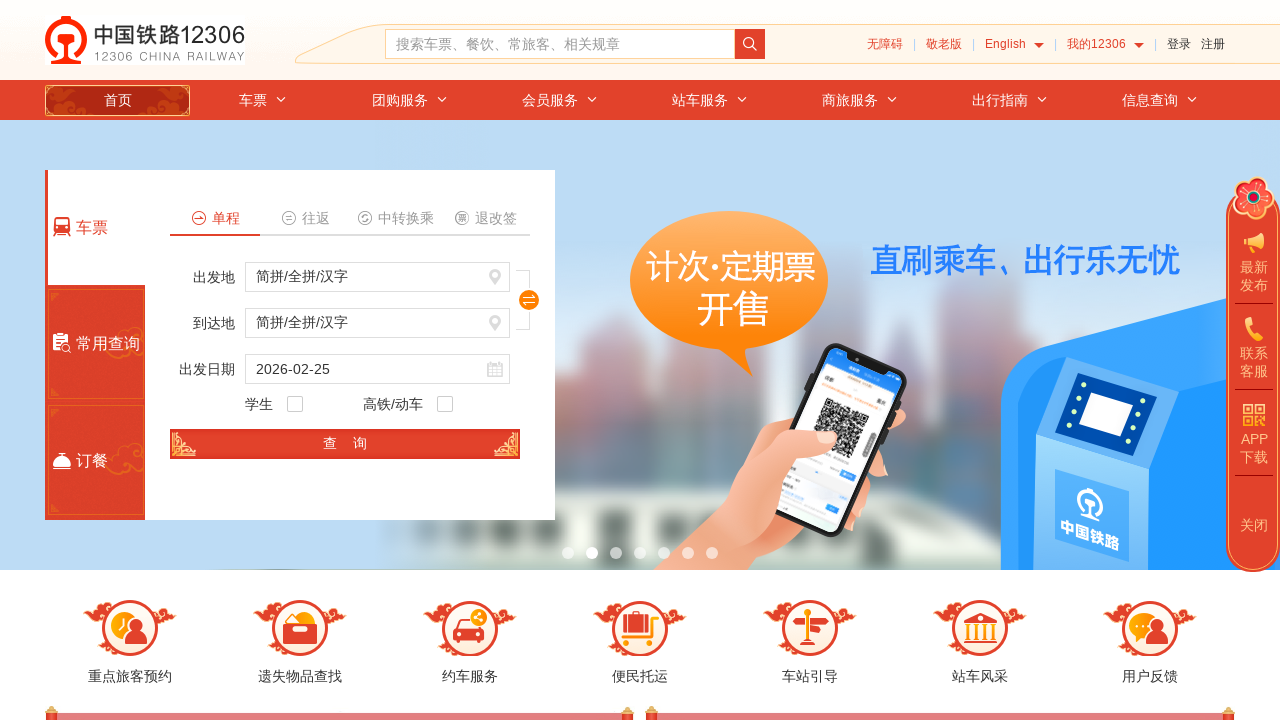

Removed readonly attribute from train_date input field using JavaScript
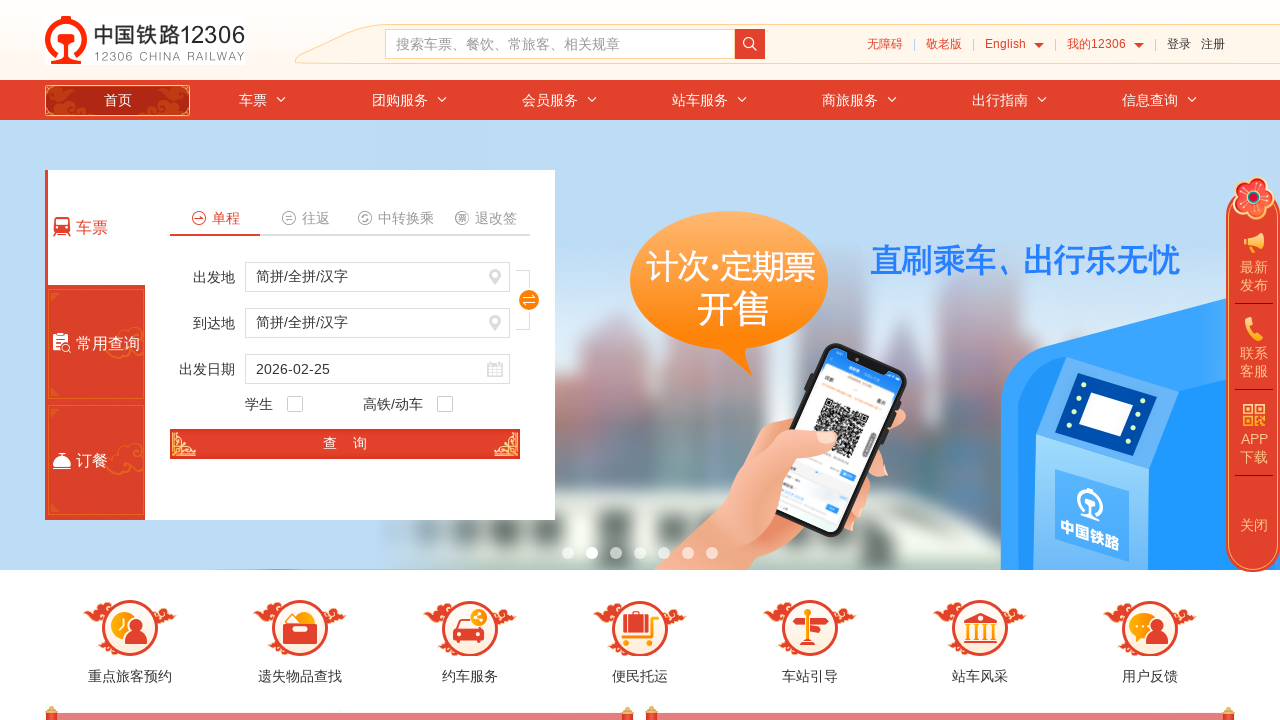

Waited 3 seconds for date field to become editable
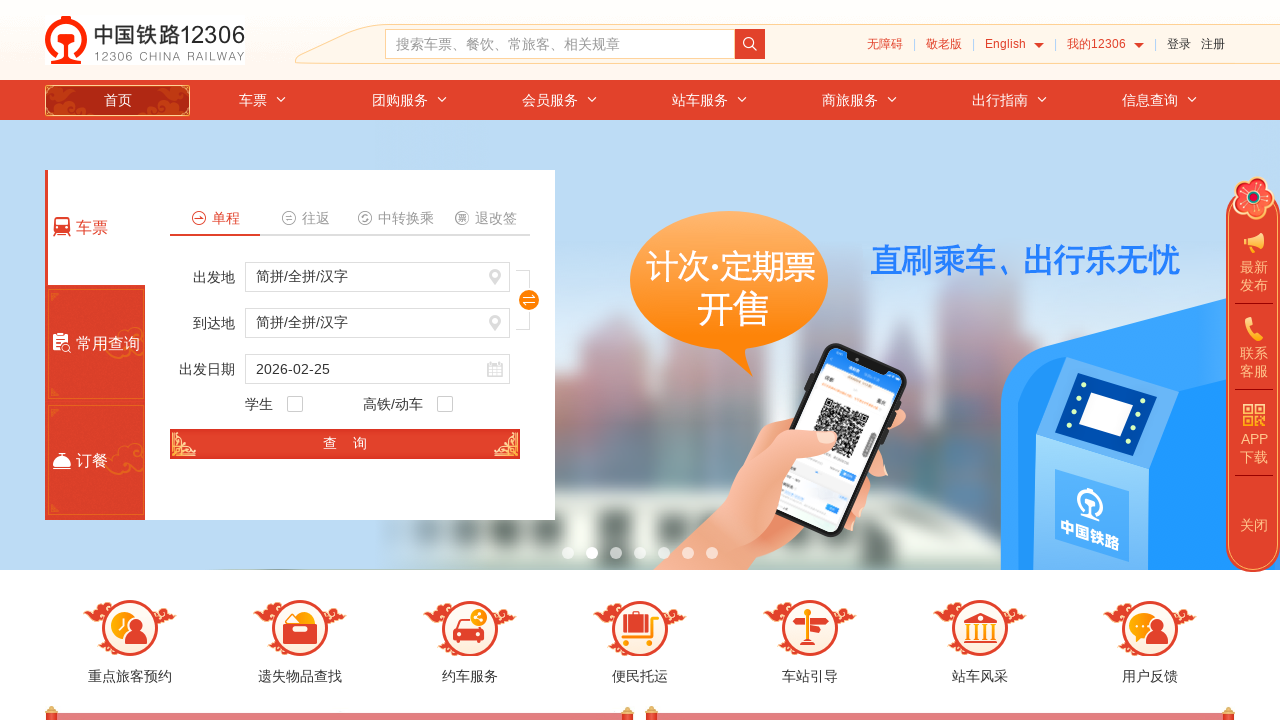

Set train_date field value to 2021-12-30 using JavaScript
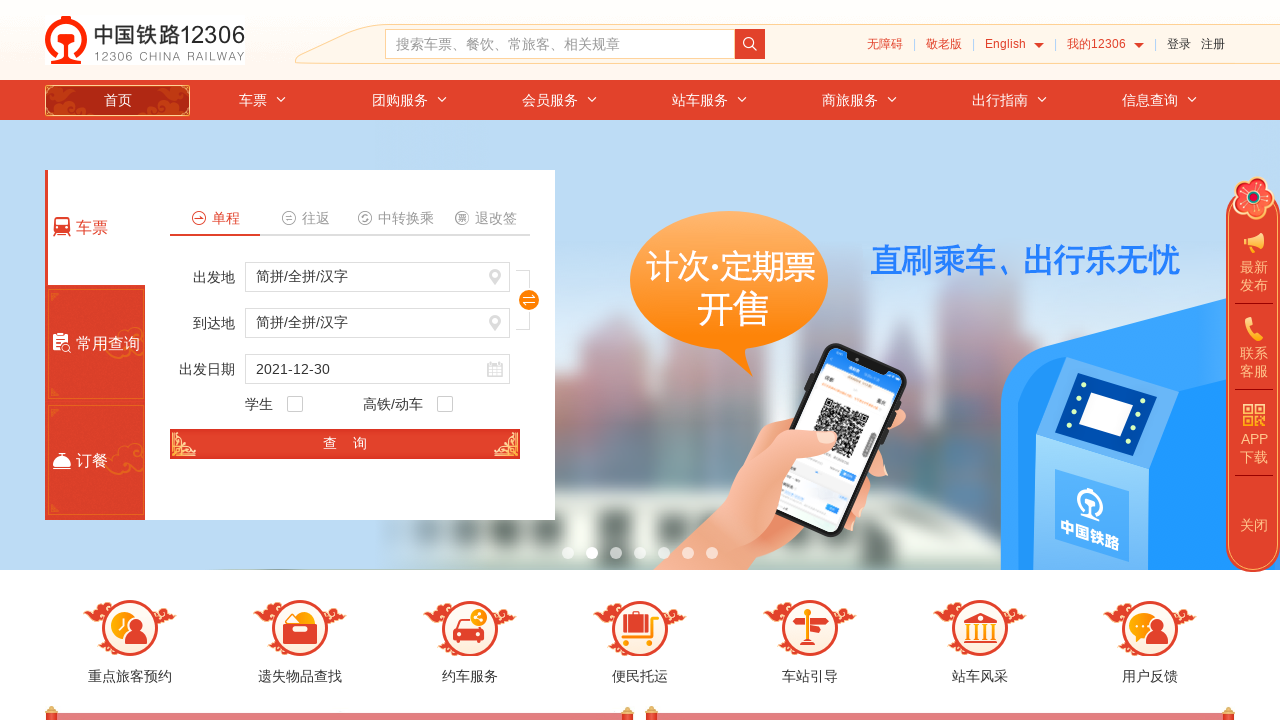

Waited 3 seconds for date change to be visible
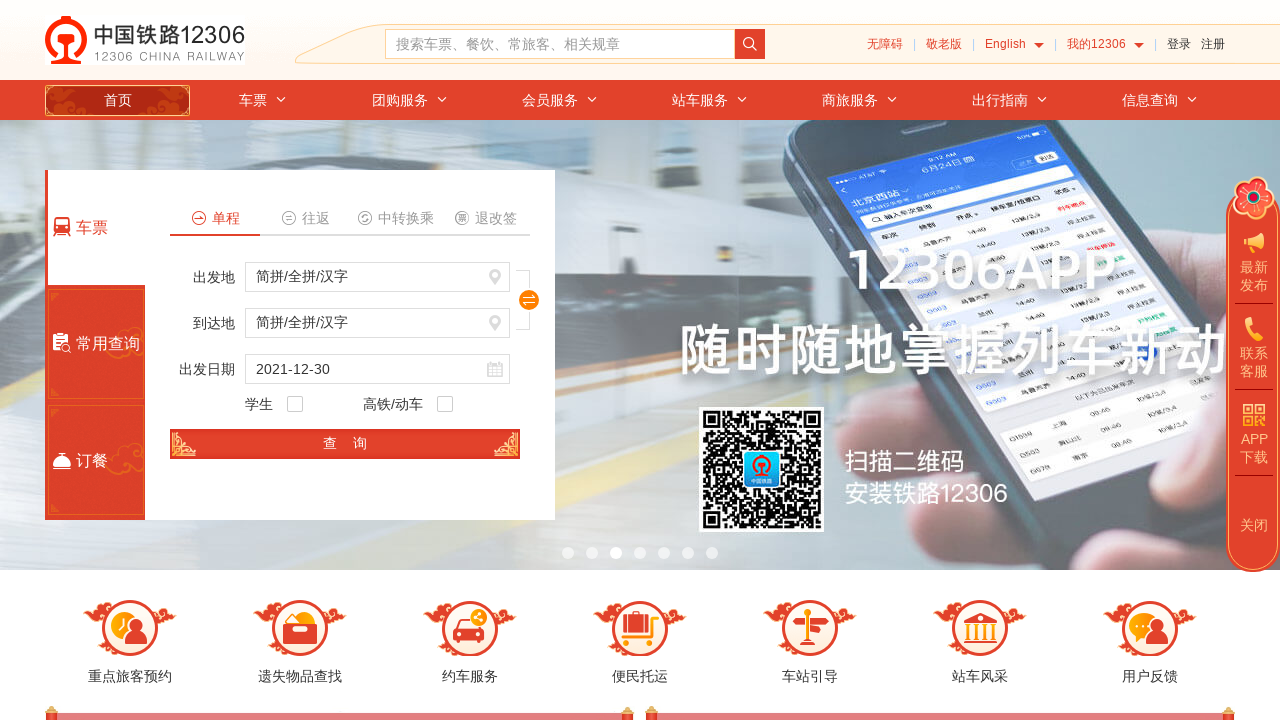

Verified train_date value: 2021-12-30
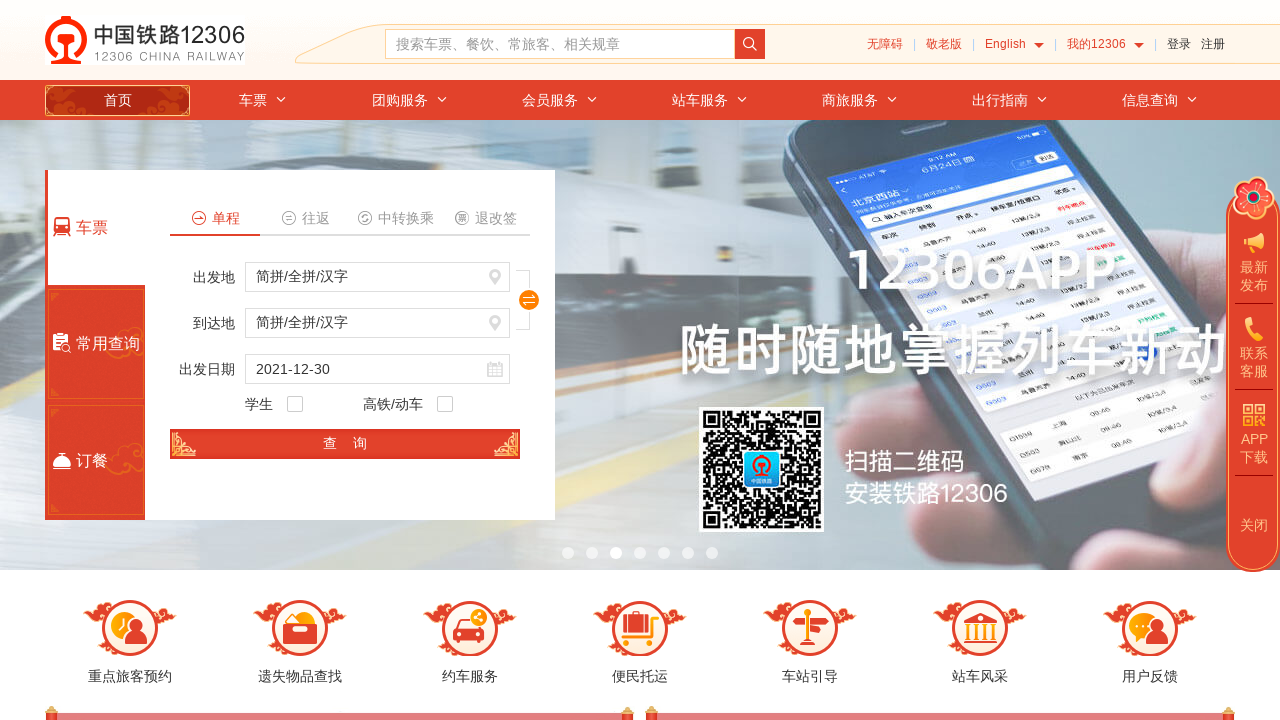

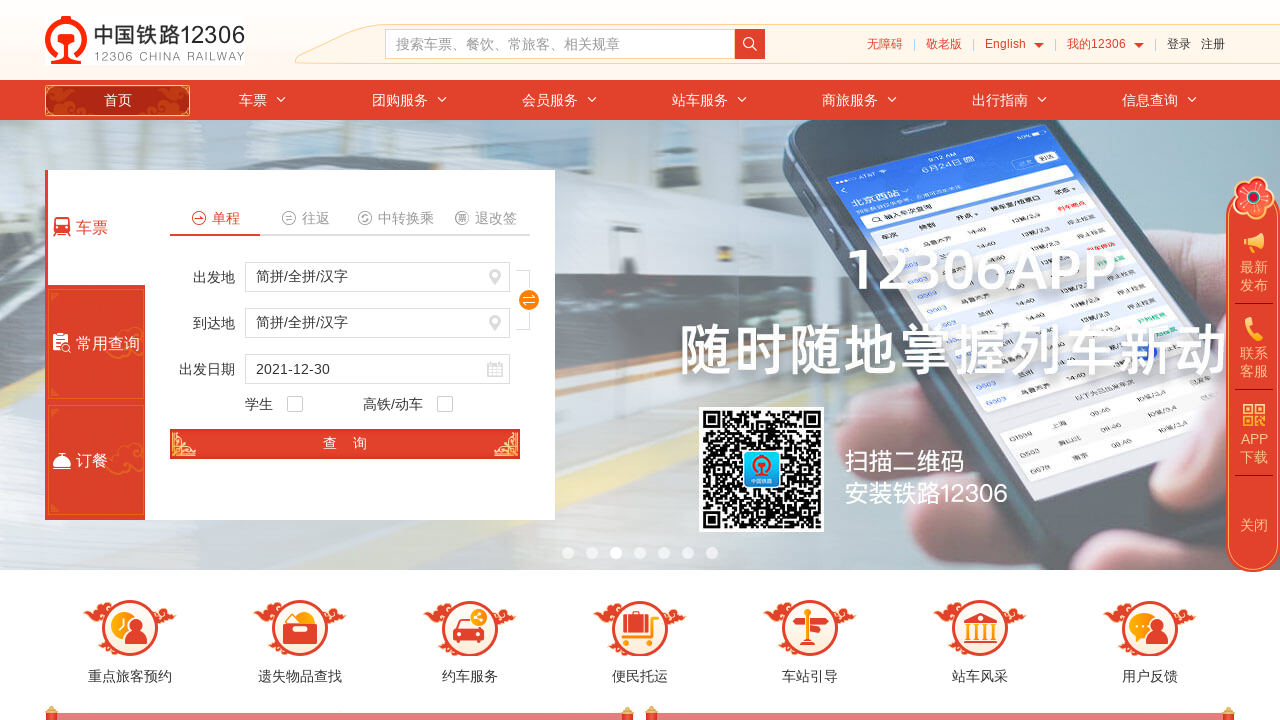